Tests a practice form by filling in a name field, clicking a checkbox, selecting a gender from dropdown, clicking radio buttons, entering a date, and submitting the form to verify the success message appears.

Starting URL: https://rahulshettyacademy.com/angularpractice/

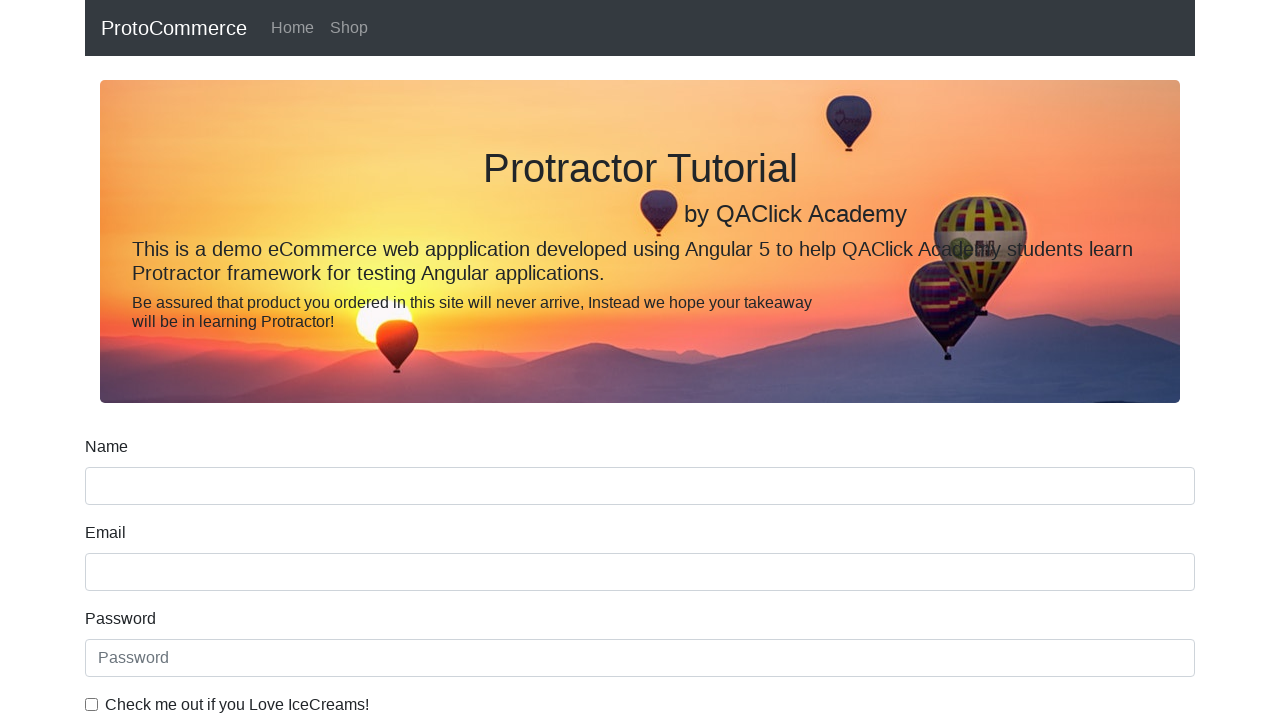

Filled name field with 'ssqa_ssqaaa' on input[name='name']
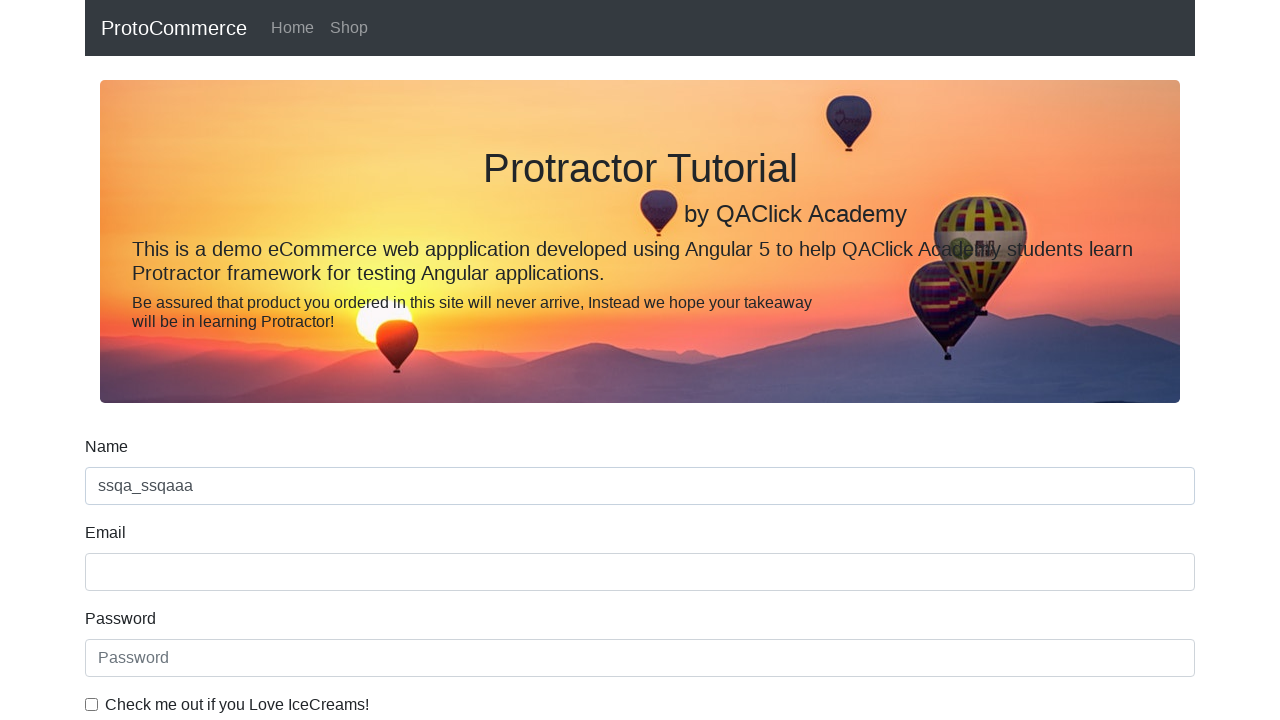

Clicked checkbox at (92, 704) on .form-check-input
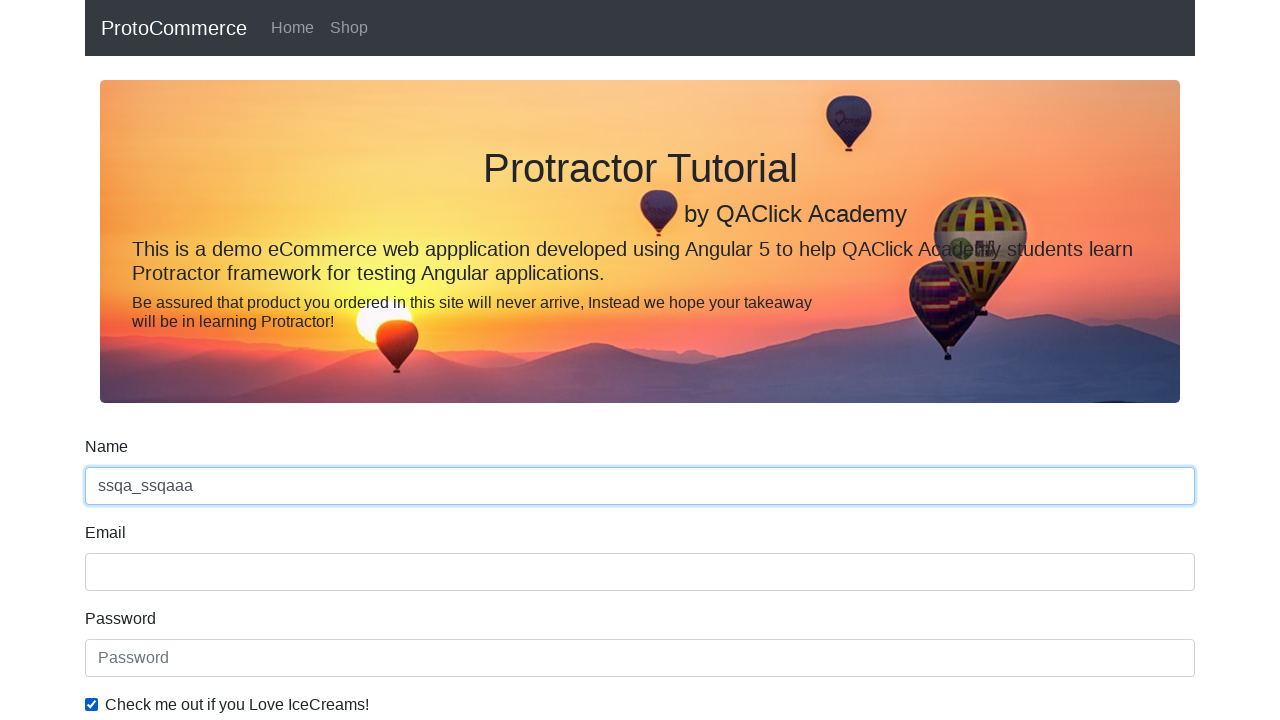

Selected 'Female' from gender dropdown on #exampleFormControlSelect1
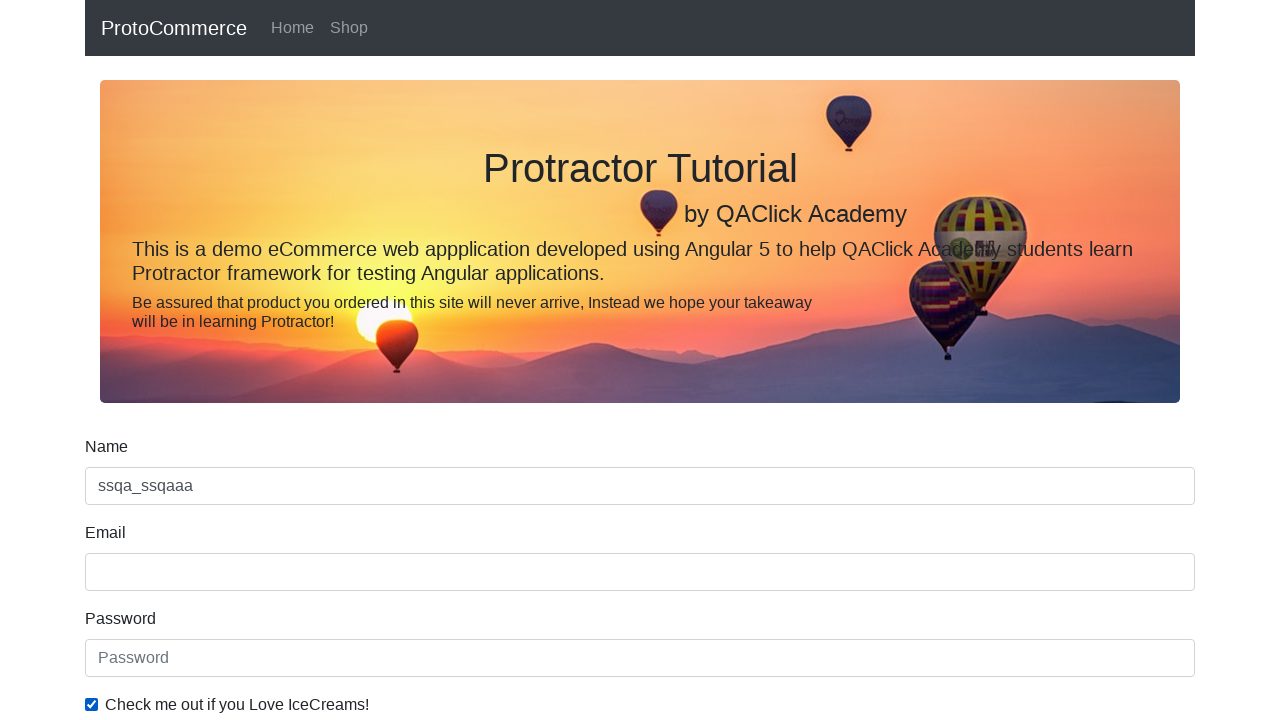

Clicked first radio button (option1) at (238, 360) on input[value='option1']
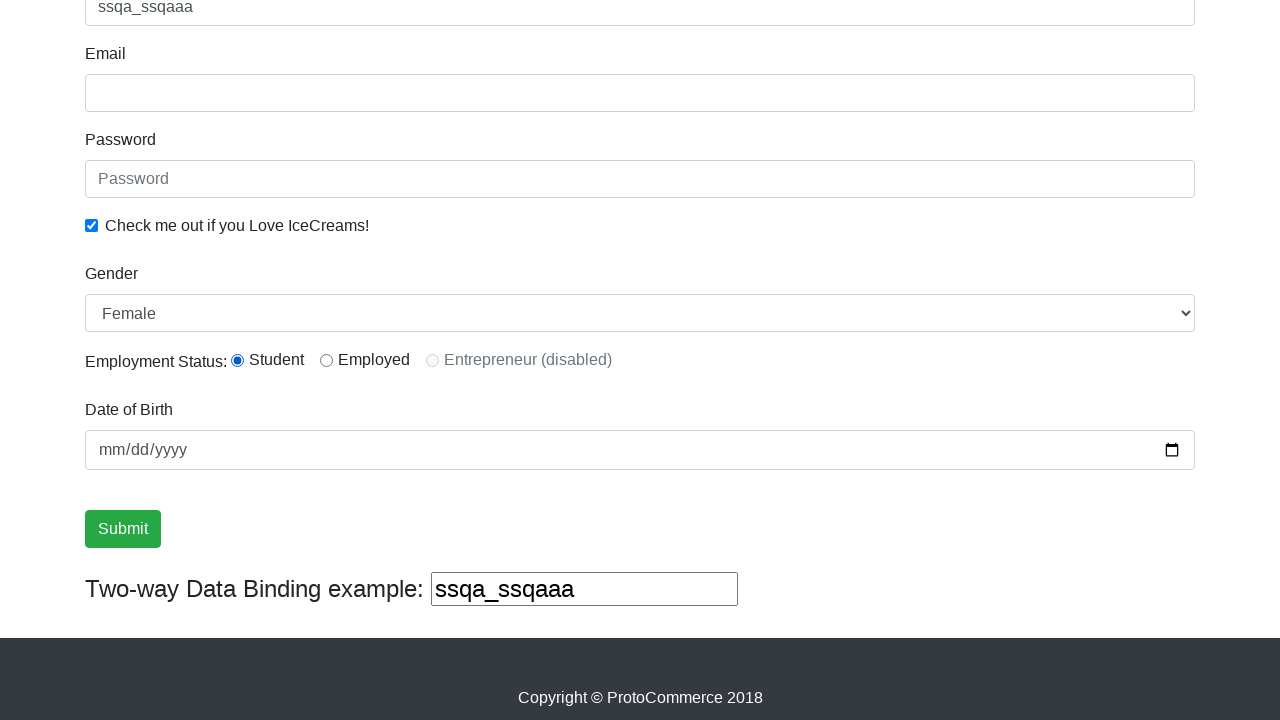

Clicked second radio button (option2) at (326, 360) on input[value='option2']
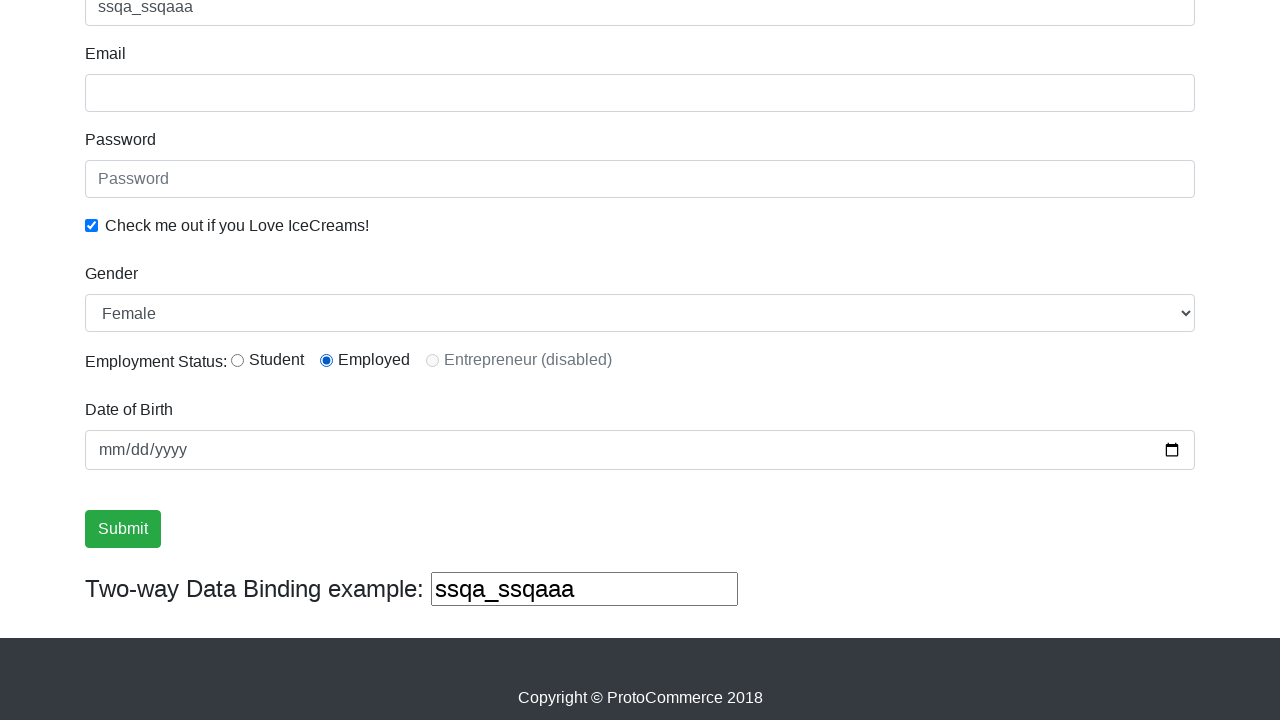

Filled date field with '2020-01-22' on input[type='date']
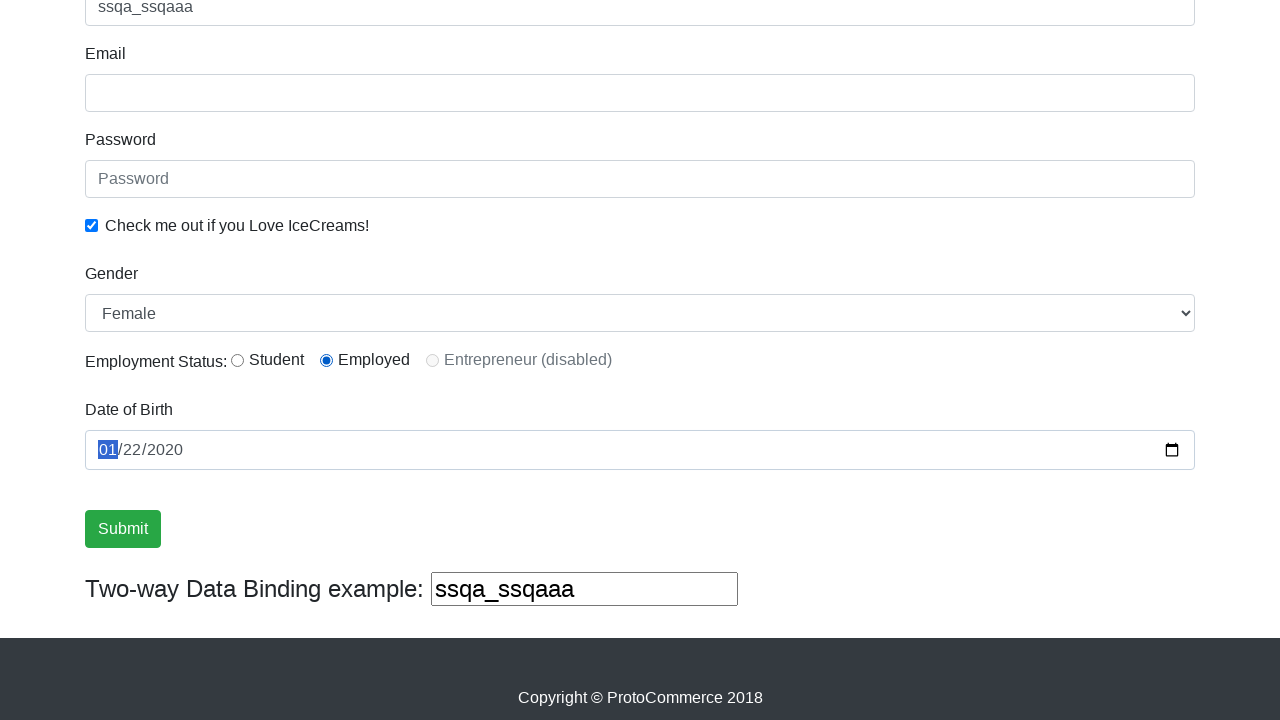

Clicked submit button at (123, 529) on input.btn.btn-success
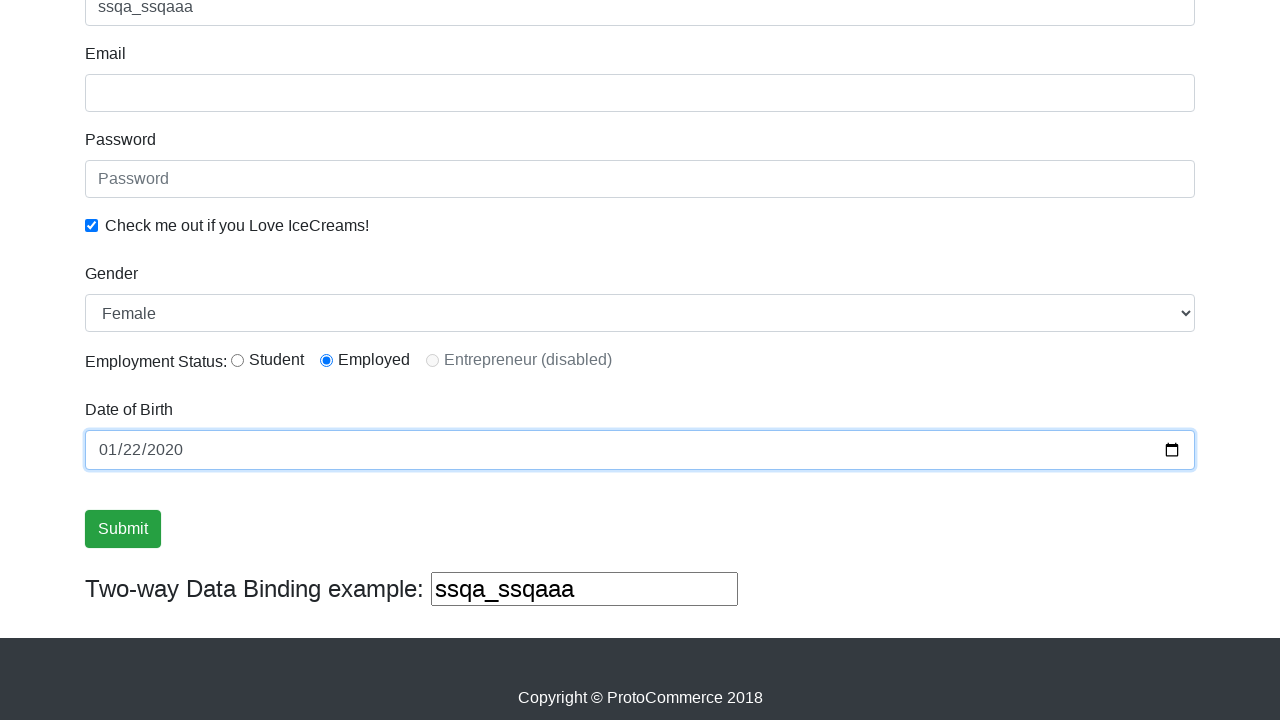

Success message appeared on the page
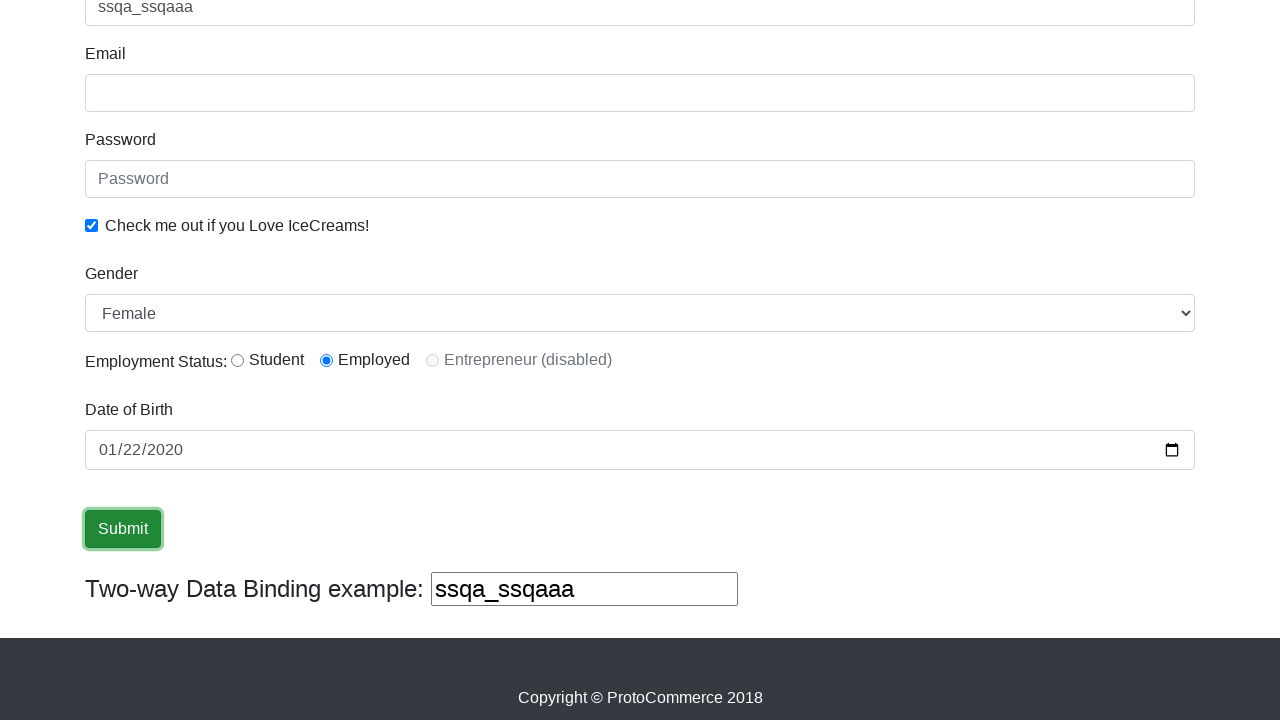

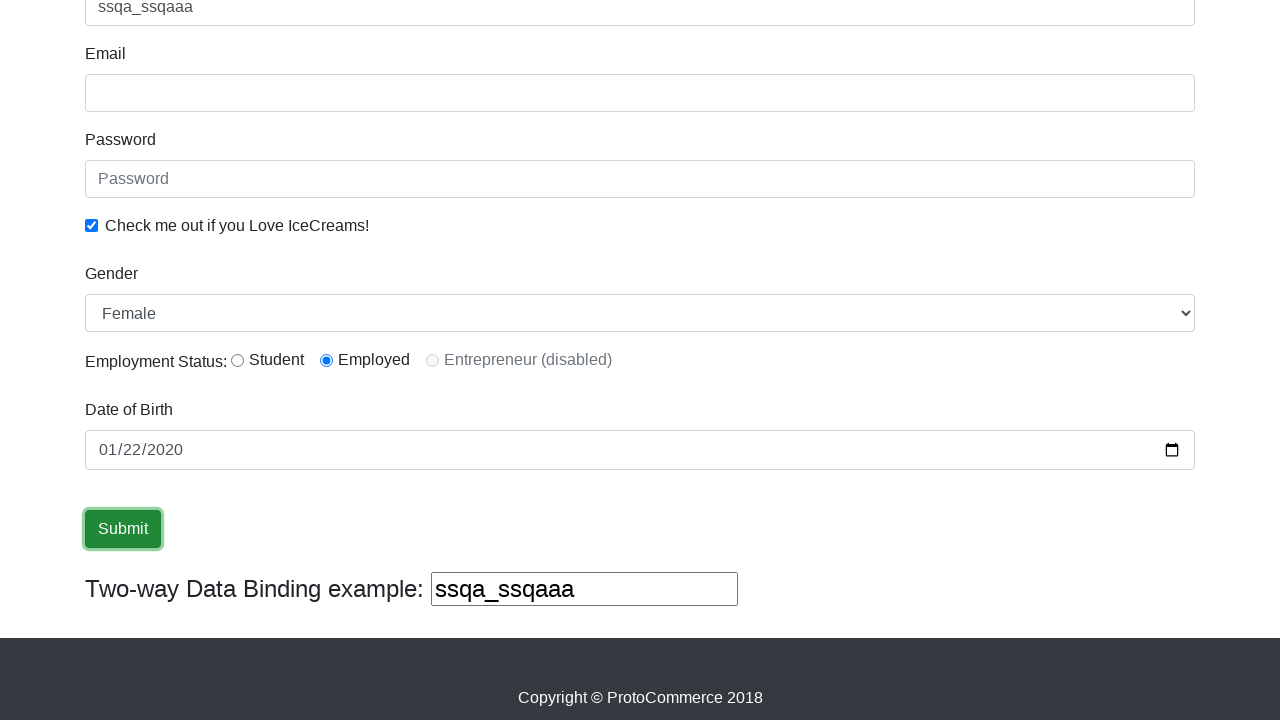